Navigates to a Selenium practice page and resizes the browser window to specific dimensions

Starting URL: https://vctcpune.com/selenium/practice.html

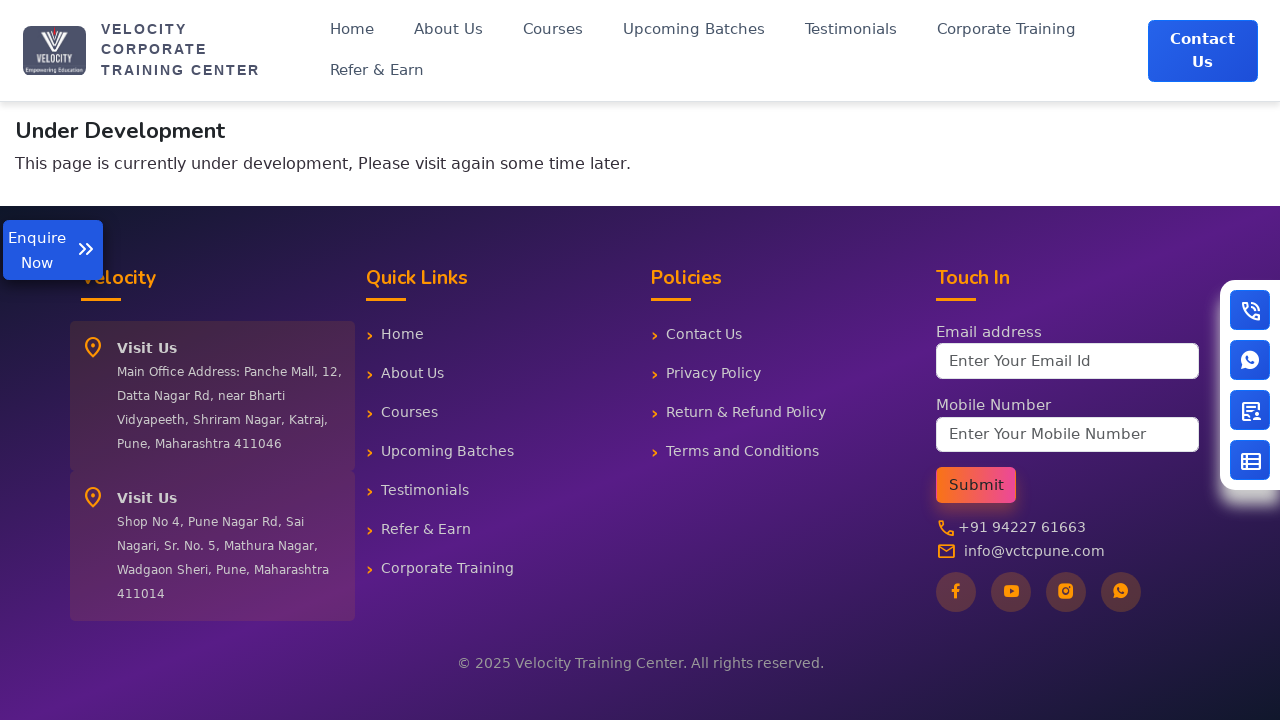

Retrieved current viewport size
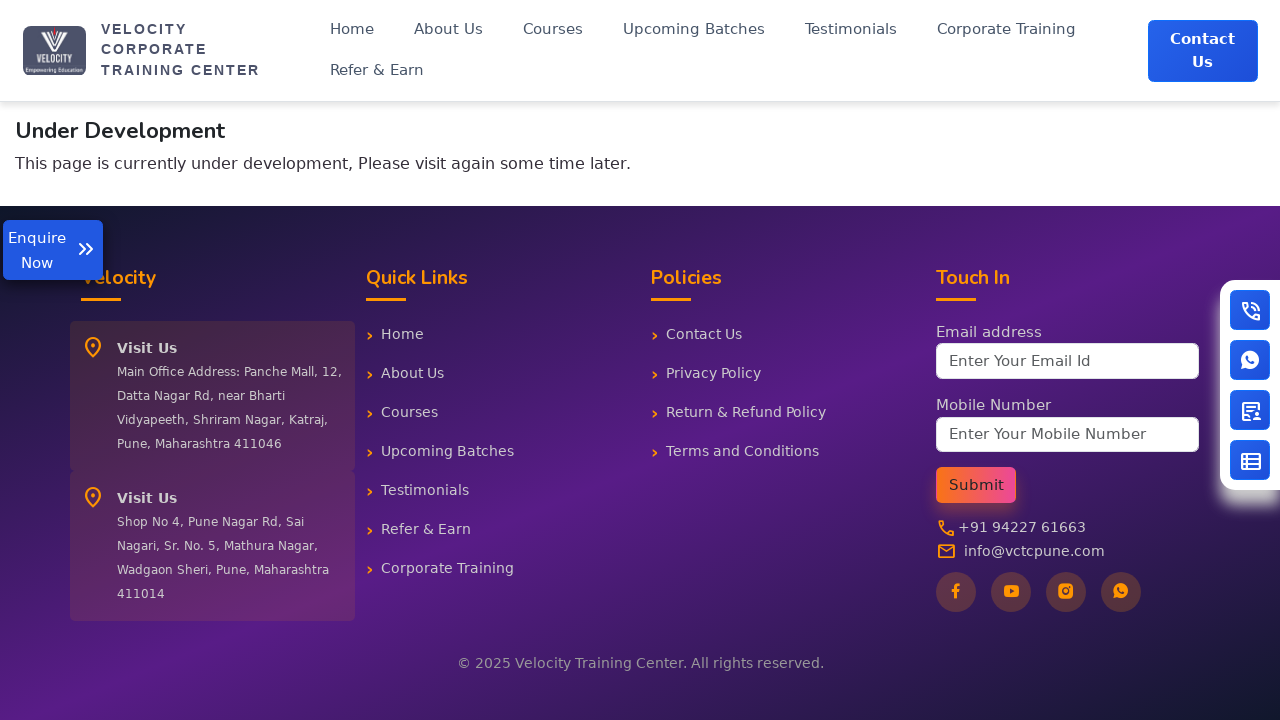

Set viewport size to 900x600
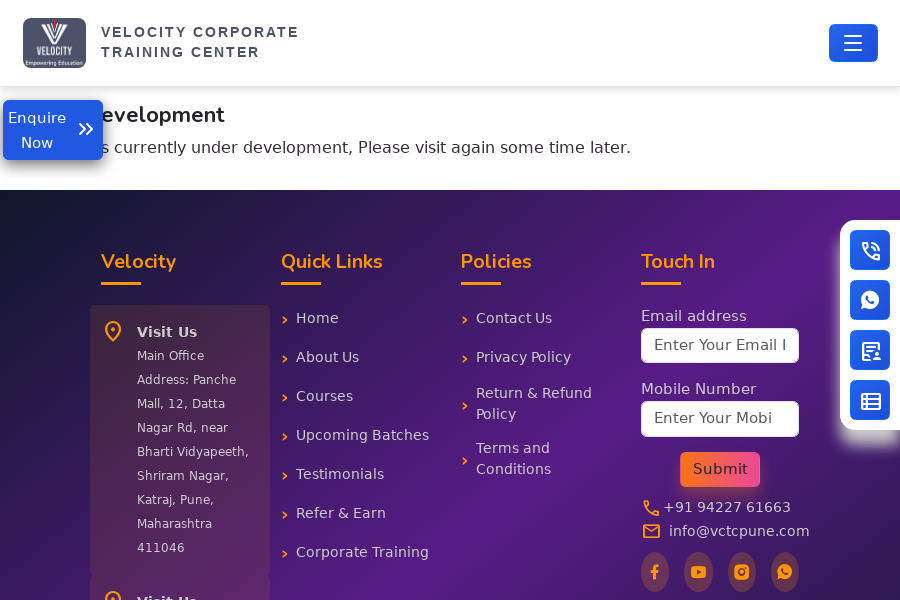

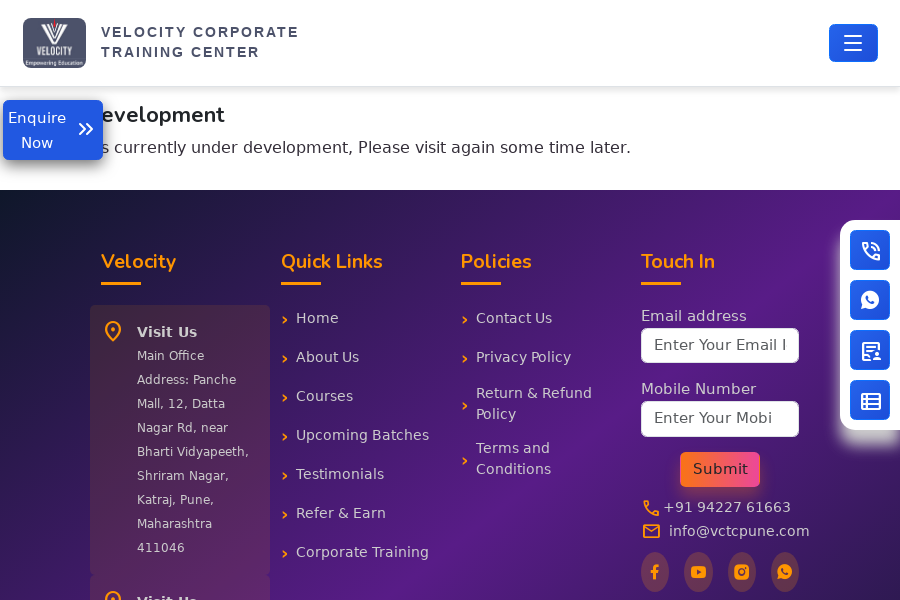